Tests that the todo counter displays the current number of items

Starting URL: https://demo.playwright.dev/todomvc

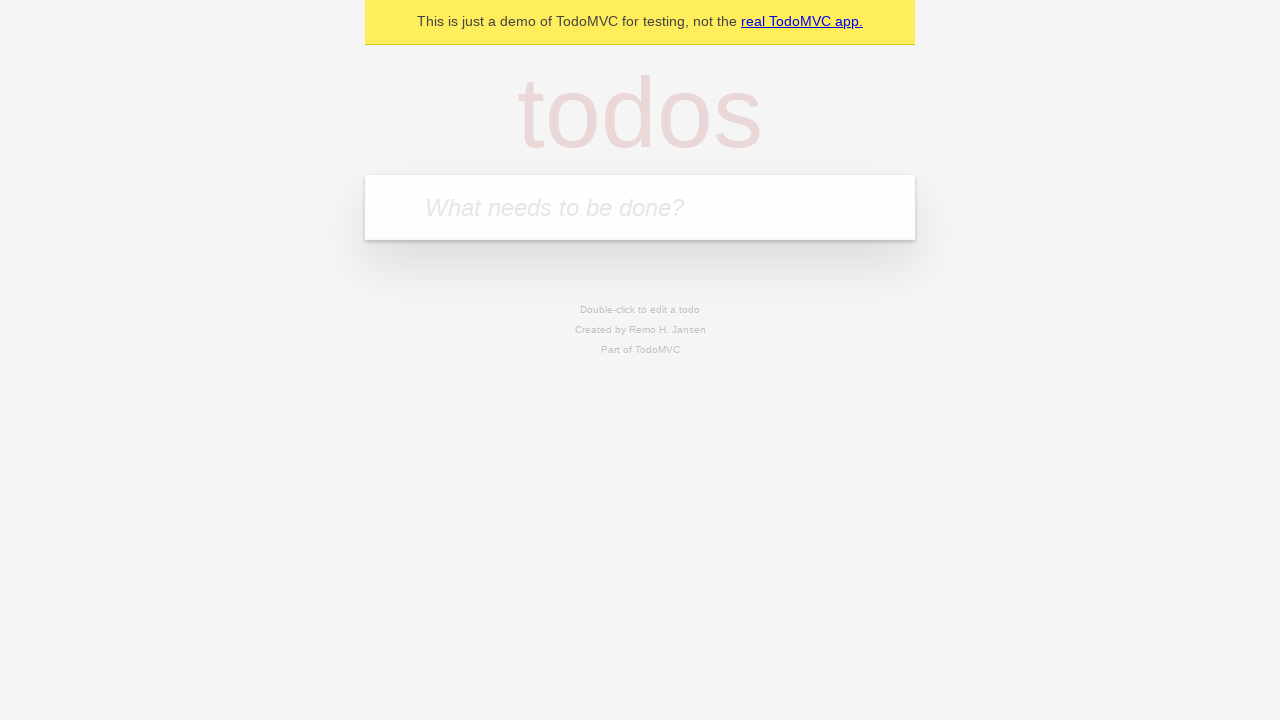

Located the todo input field
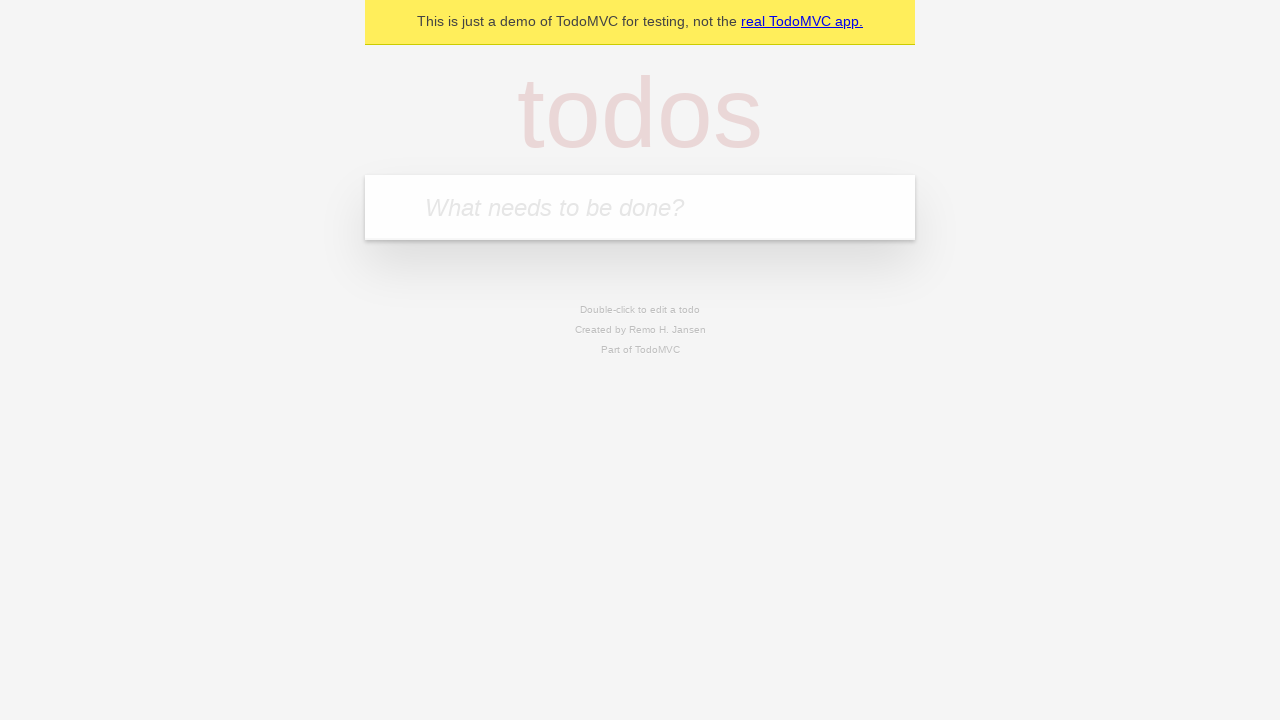

Filled todo input with 'buy some cheese' on internal:attr=[placeholder="What needs to be done?"i]
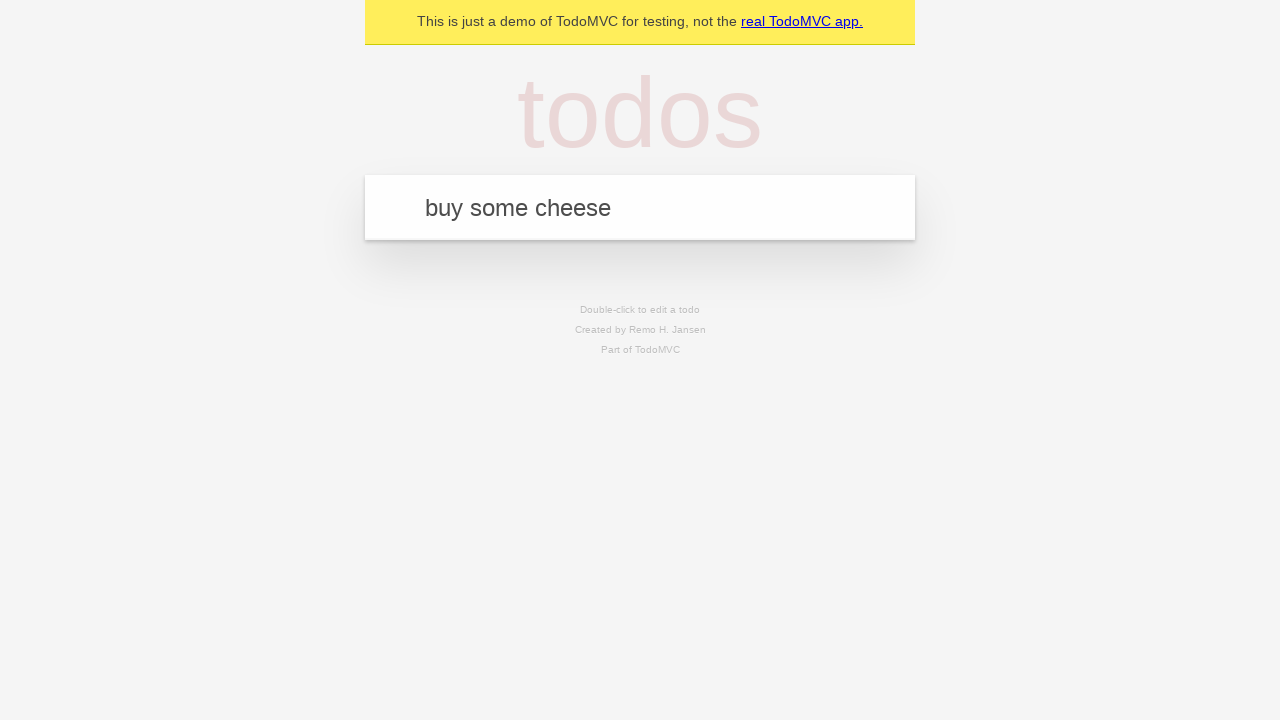

Pressed Enter to add first todo item on internal:attr=[placeholder="What needs to be done?"i]
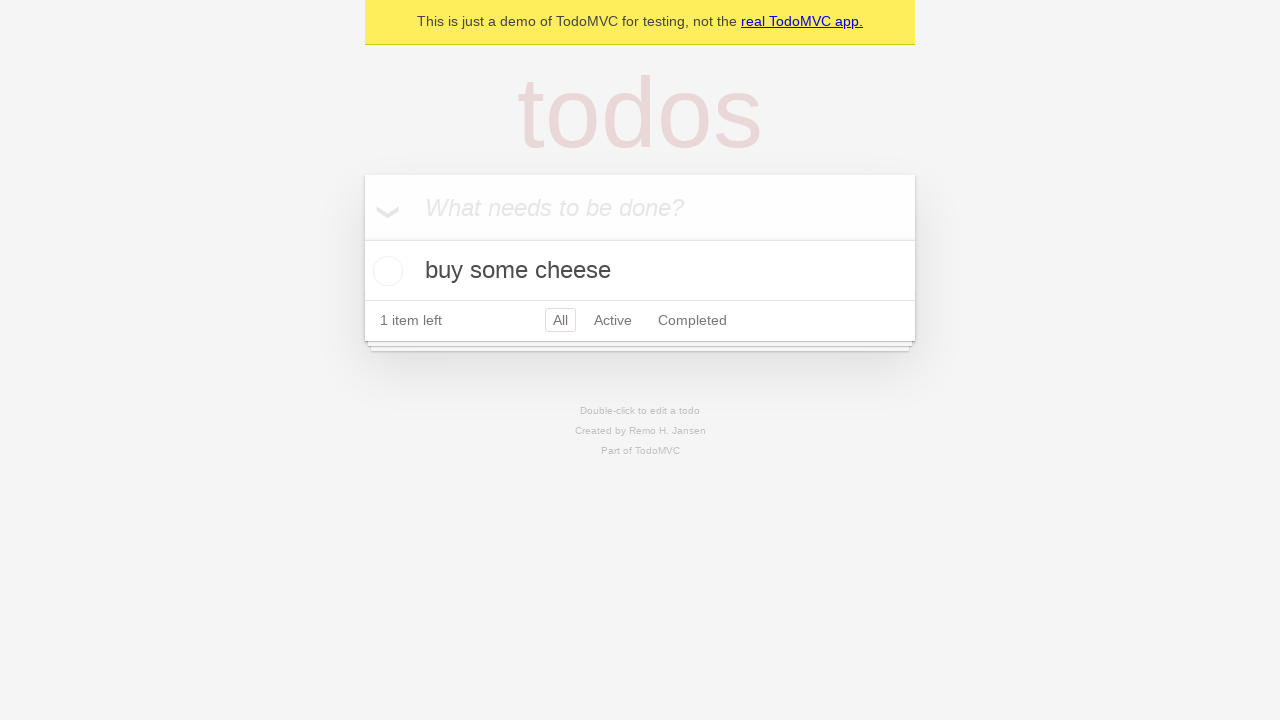

Todo counter element appeared after adding first item
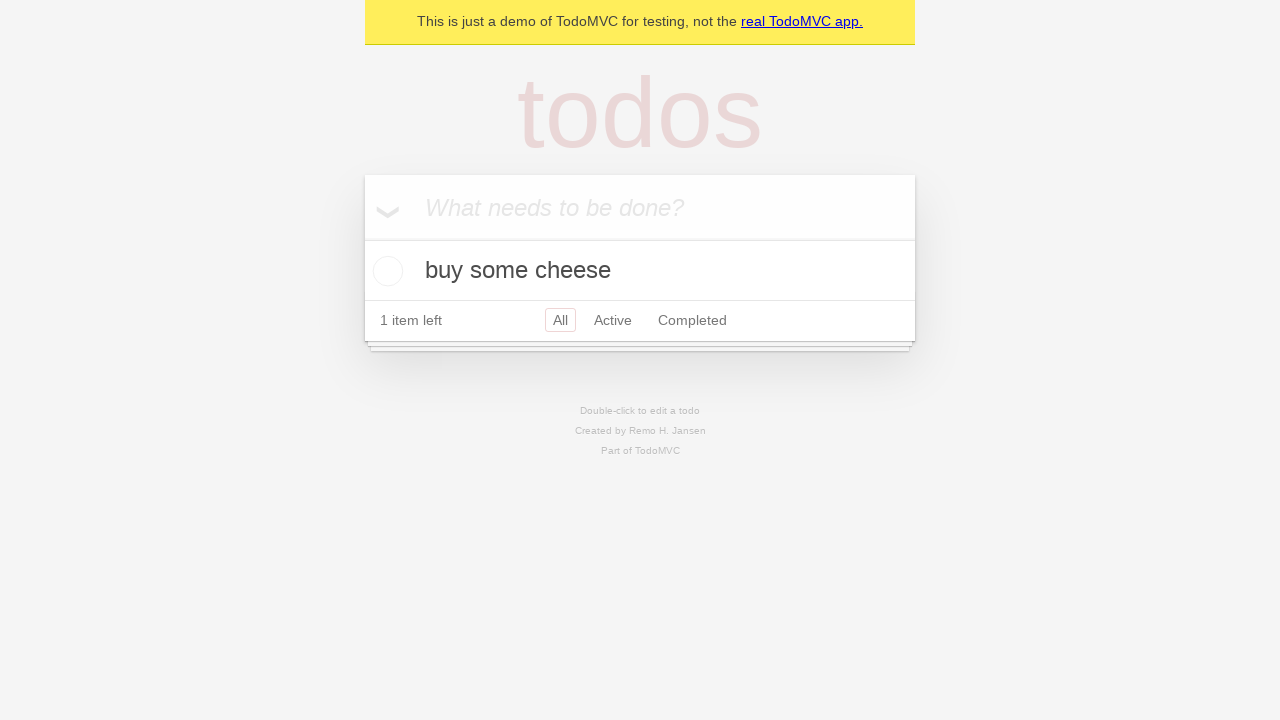

Filled todo input with 'feed the cat' on internal:attr=[placeholder="What needs to be done?"i]
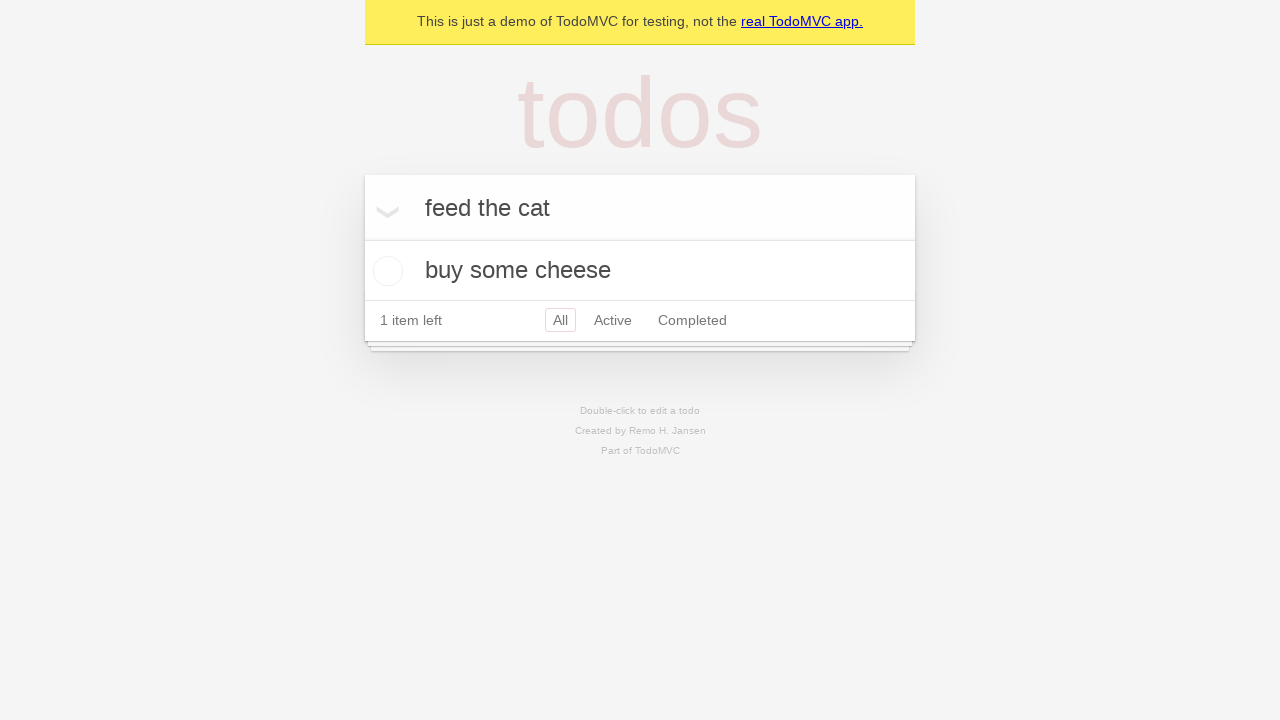

Pressed Enter to add second todo item on internal:attr=[placeholder="What needs to be done?"i]
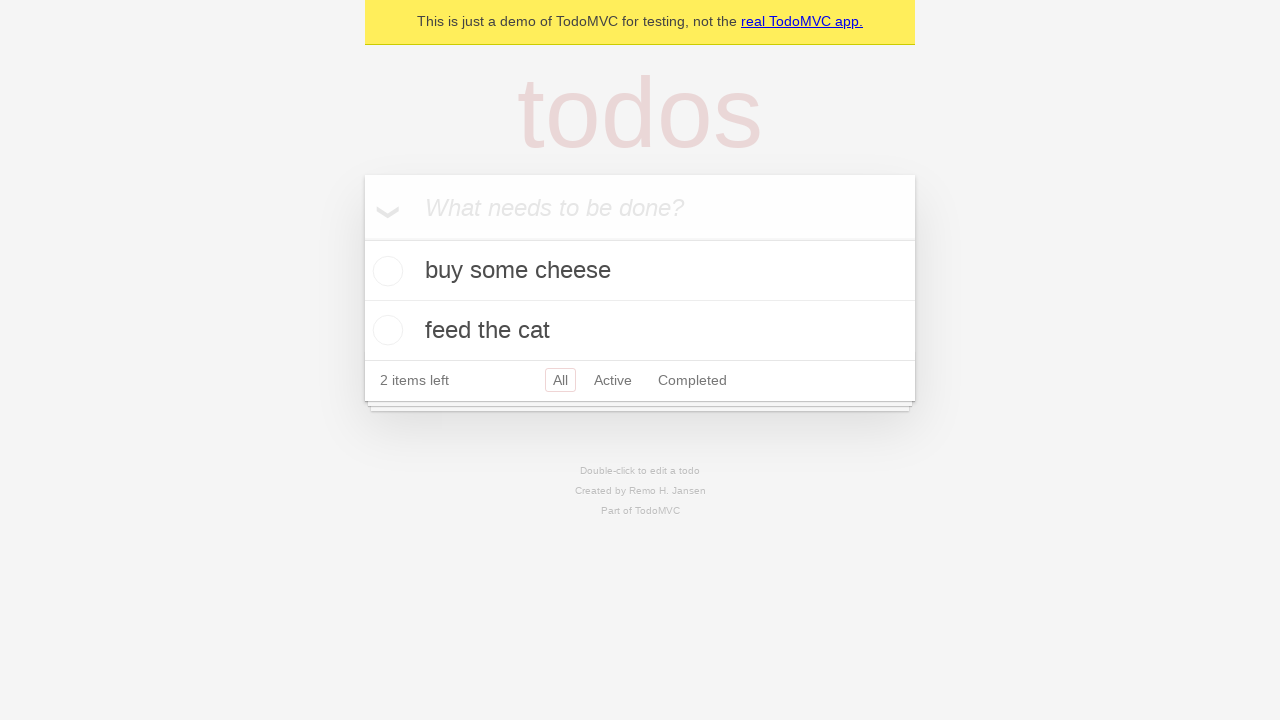

Todo counter updated to display 2 items
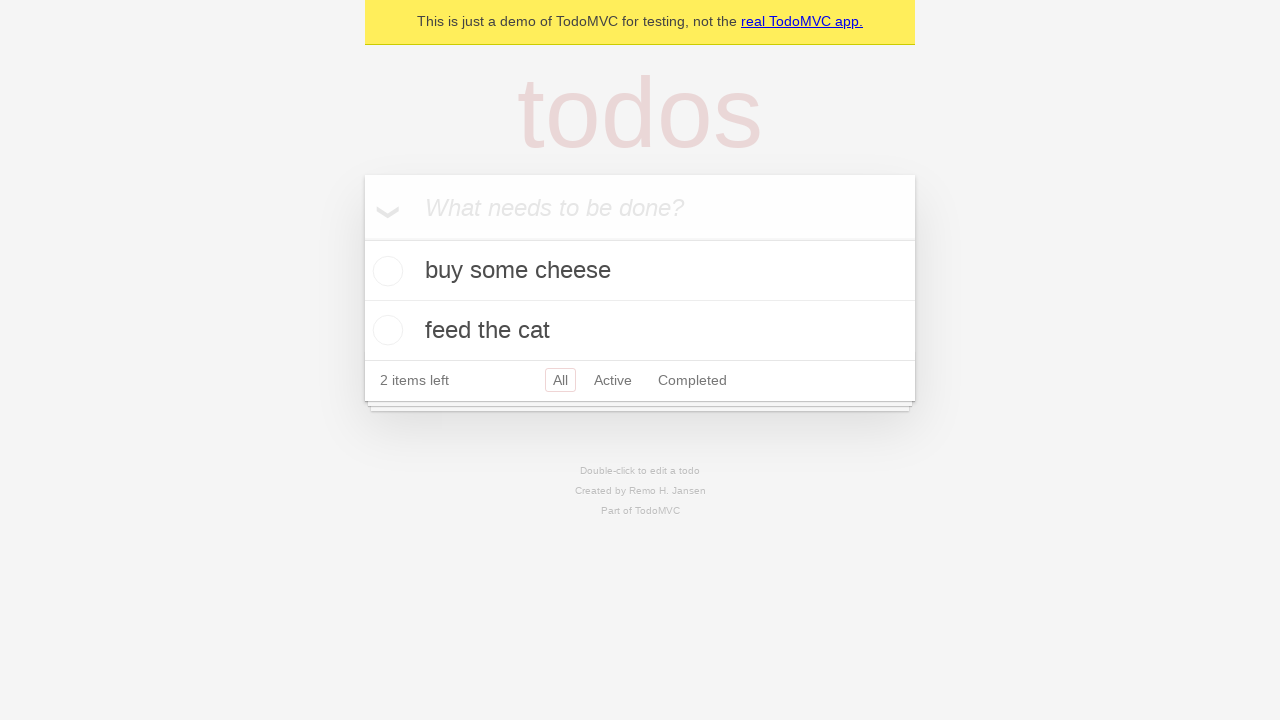

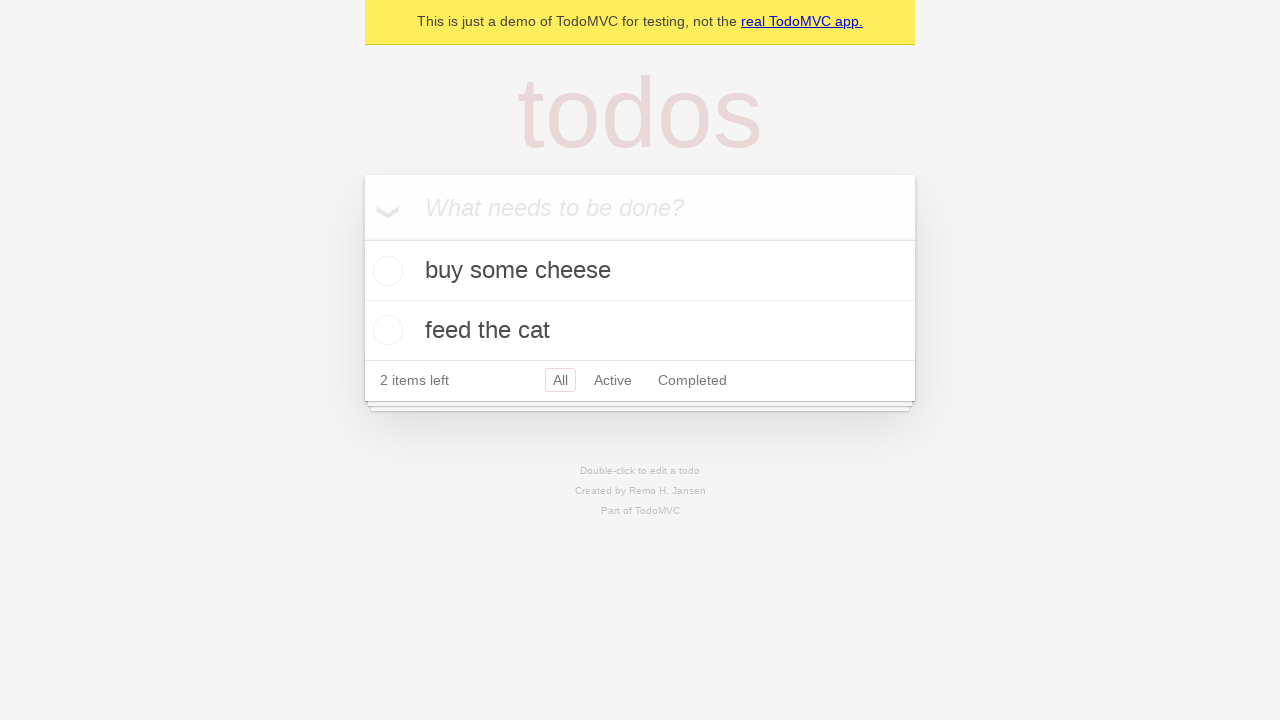